Tests JavaScript alert functionality on W3Schools by switching to an iframe and clicking the "Try it" button to trigger an alert

Starting URL: https://www.w3schools.com/js/tryit.asp?filename=tryjs_alert

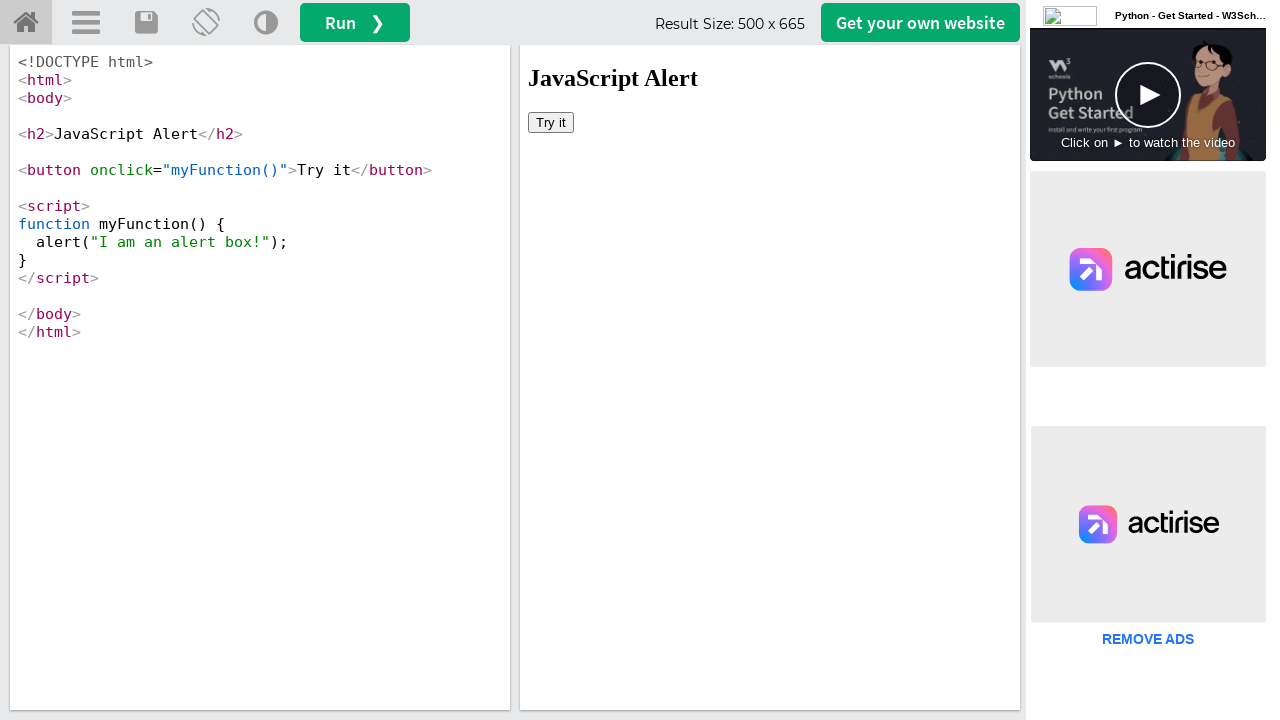

Located the iframe with ID 'iframeResult'
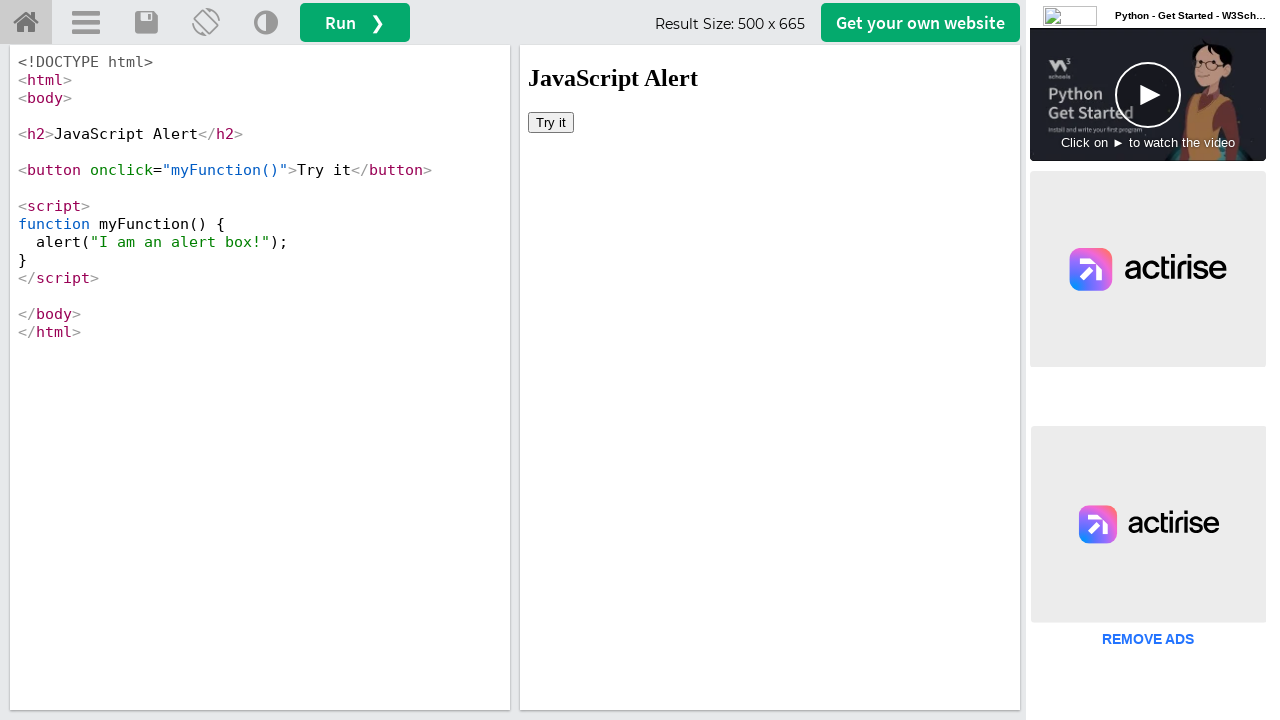

Clicked the 'Try it' button inside the iframe to trigger JavaScript alert at (551, 122) on #iframeResult >> internal:control=enter-frame >> xpath=//button[text()='Try it']
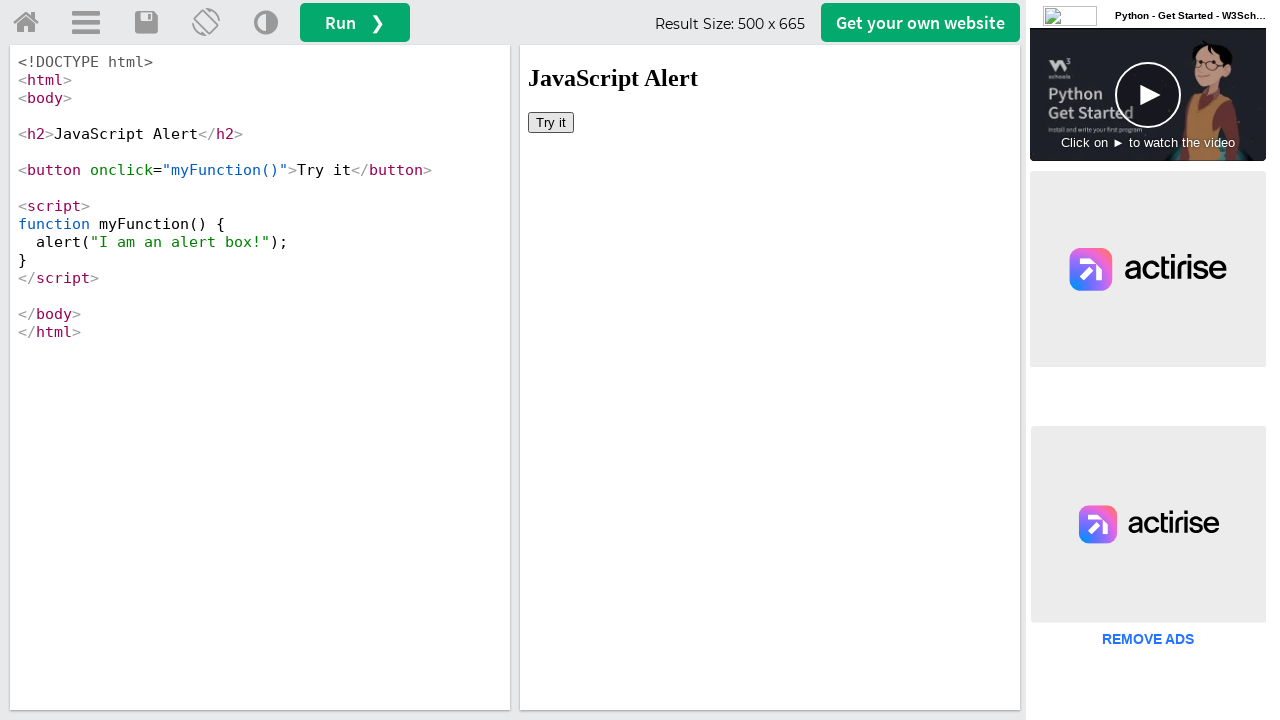

Set up dialog handler to accept JavaScript alerts
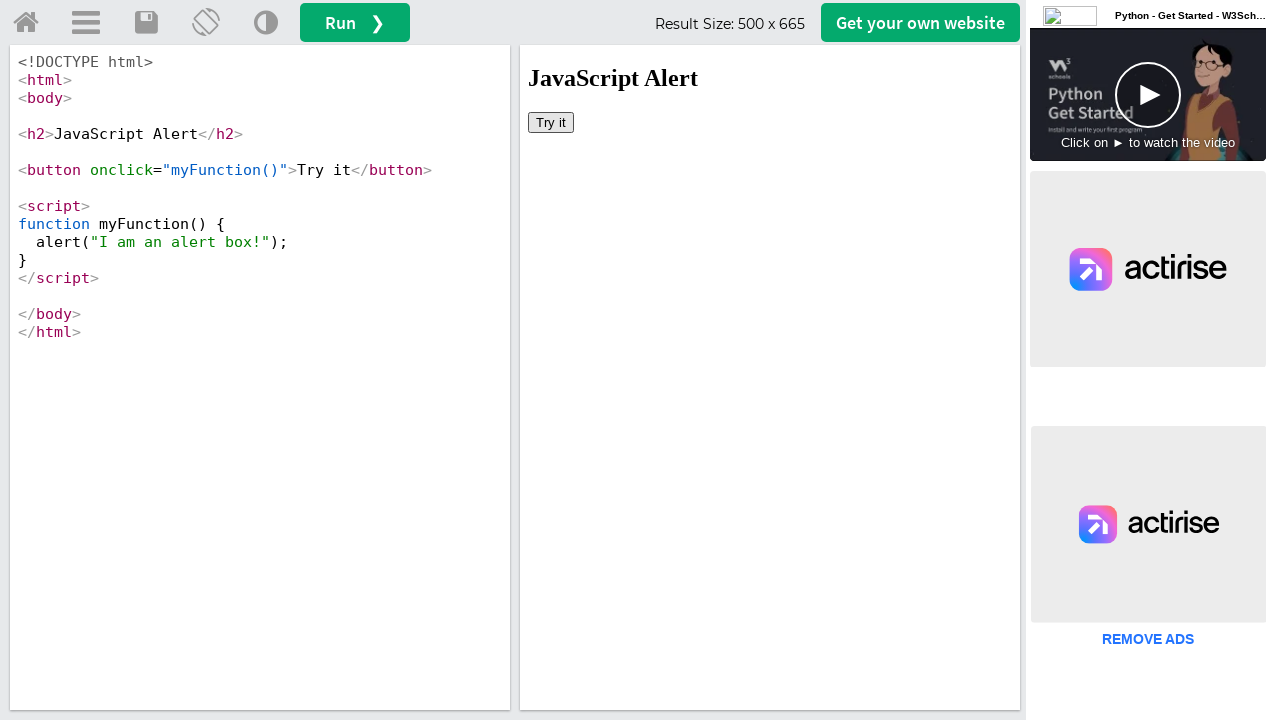

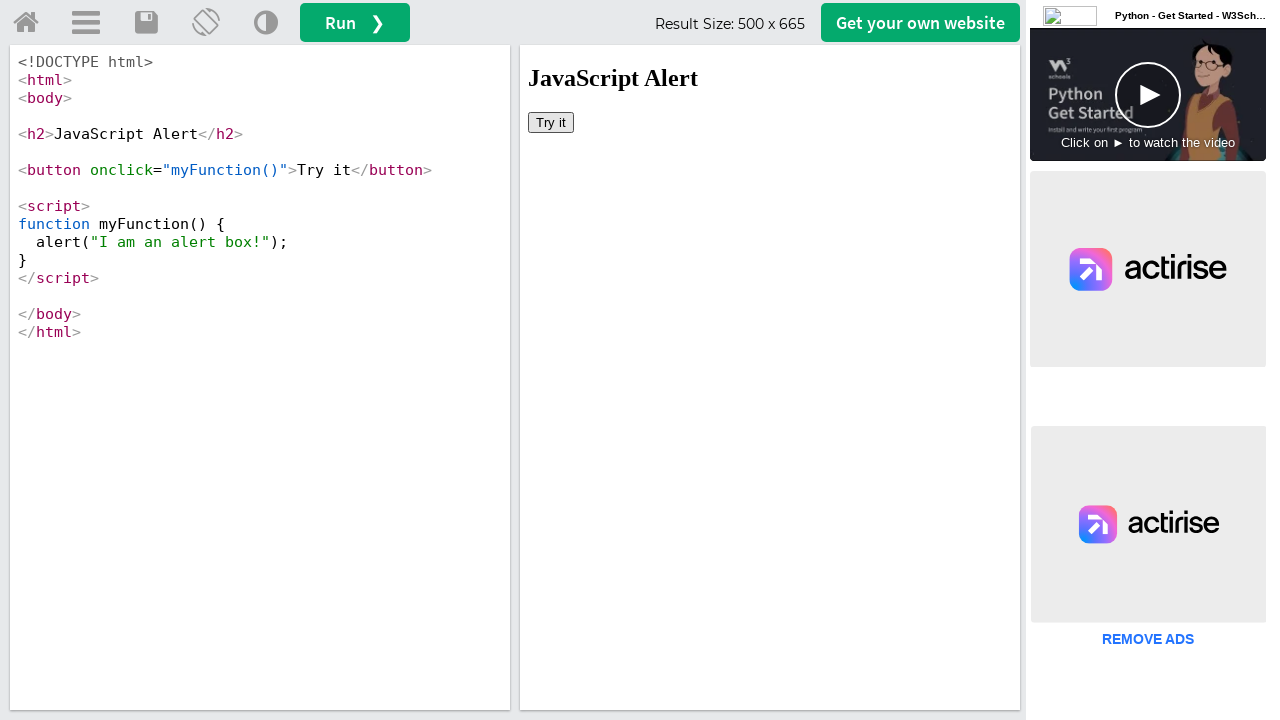